Tests the Playwright documentation site by clicking the "Get started" link and verifying the Installation heading is visible

Starting URL: https://playwright.dev/

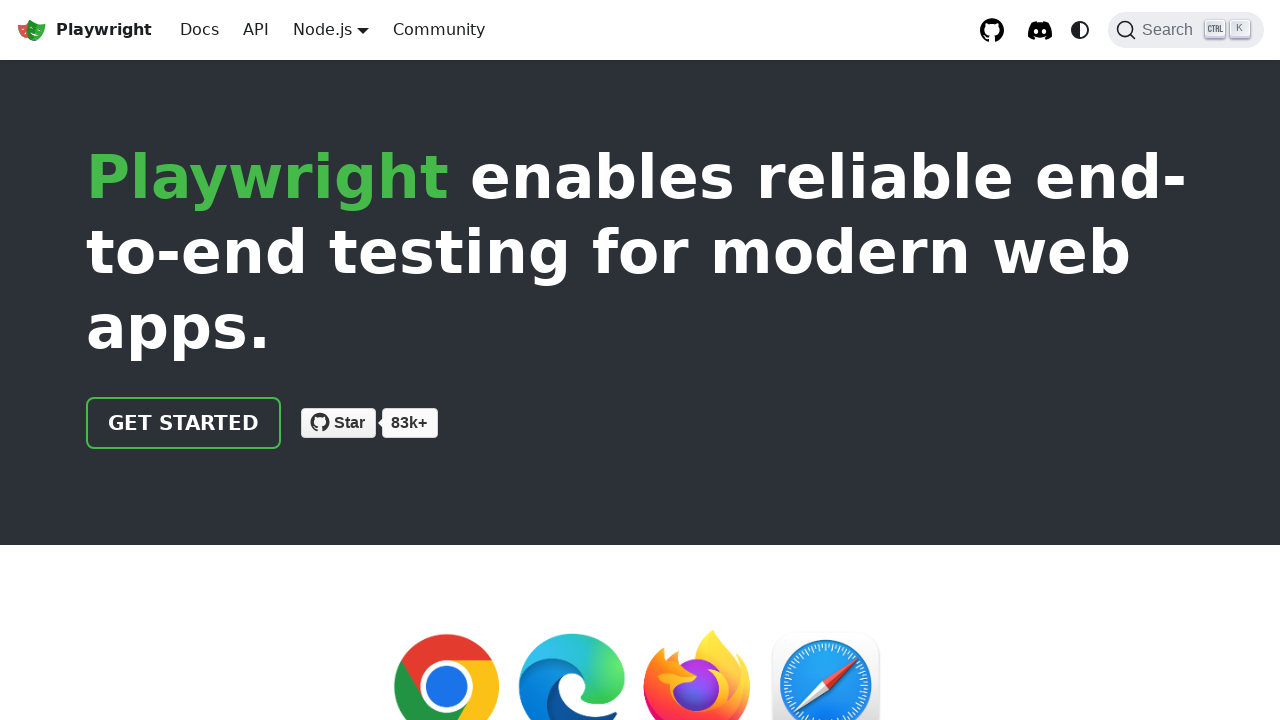

Clicked the 'Get started' link on Playwright documentation site at (184, 423) on internal:role=link[name="Get started"i]
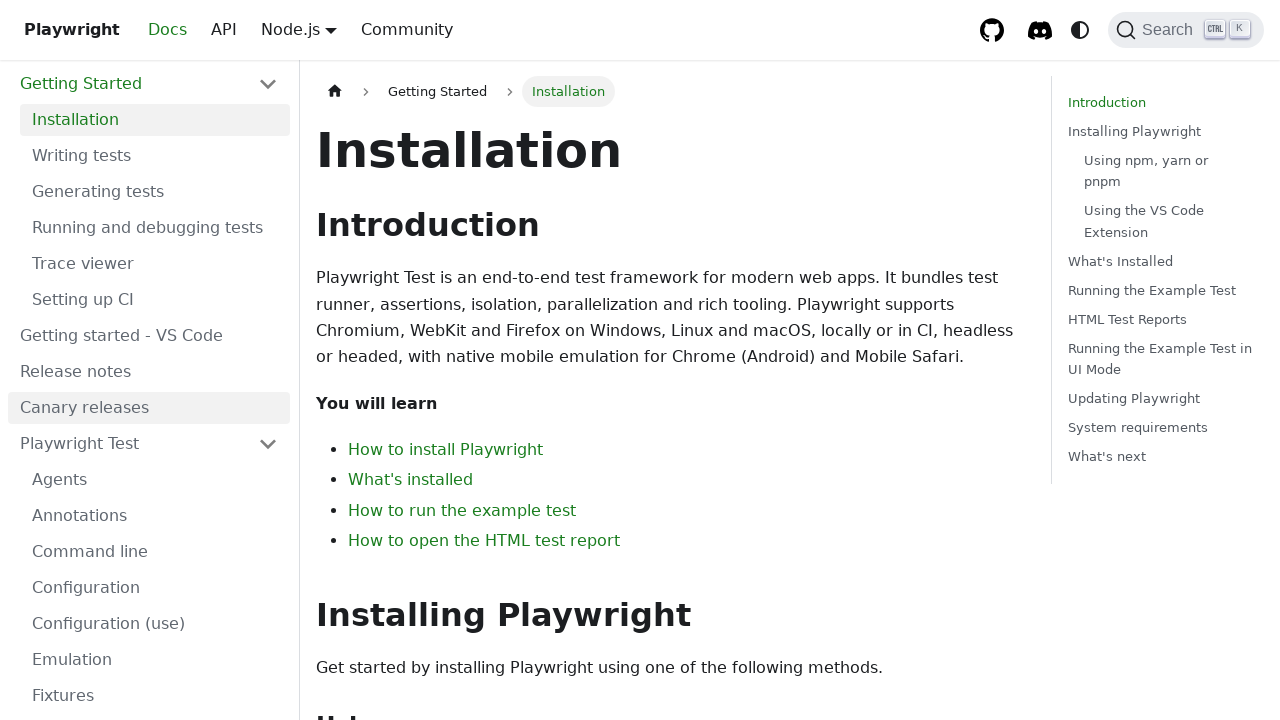

Installation heading is now visible
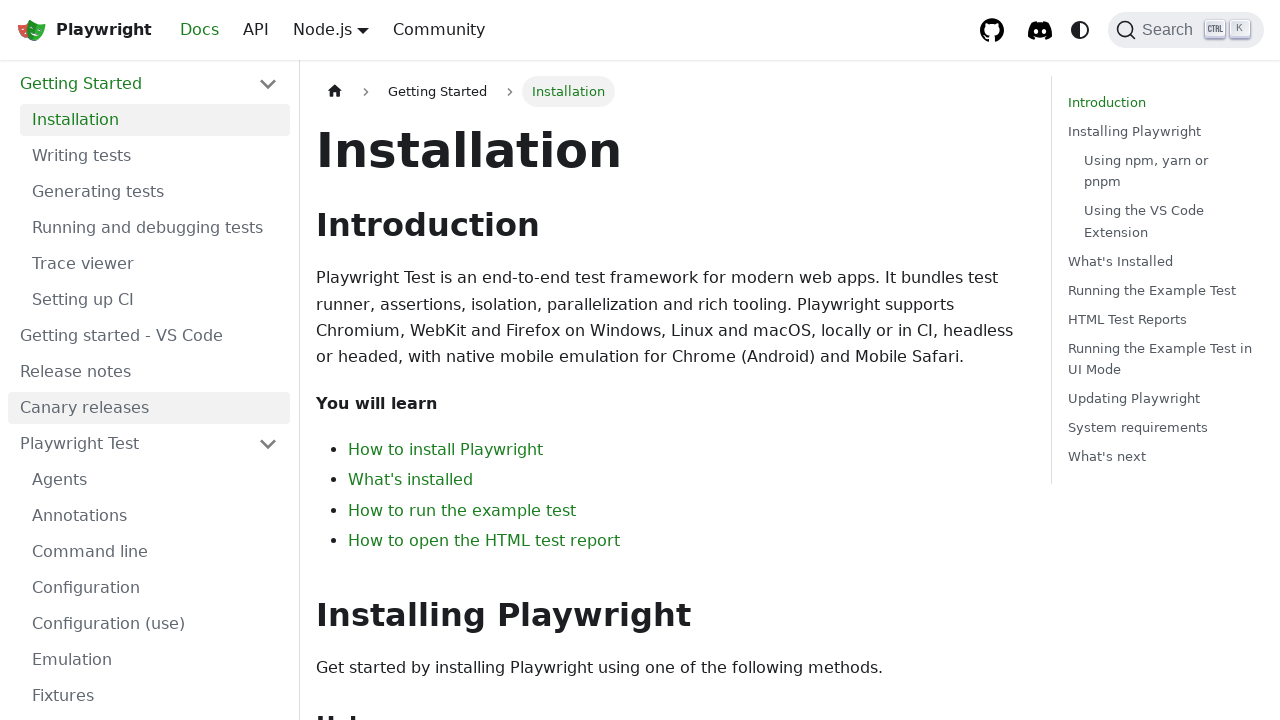

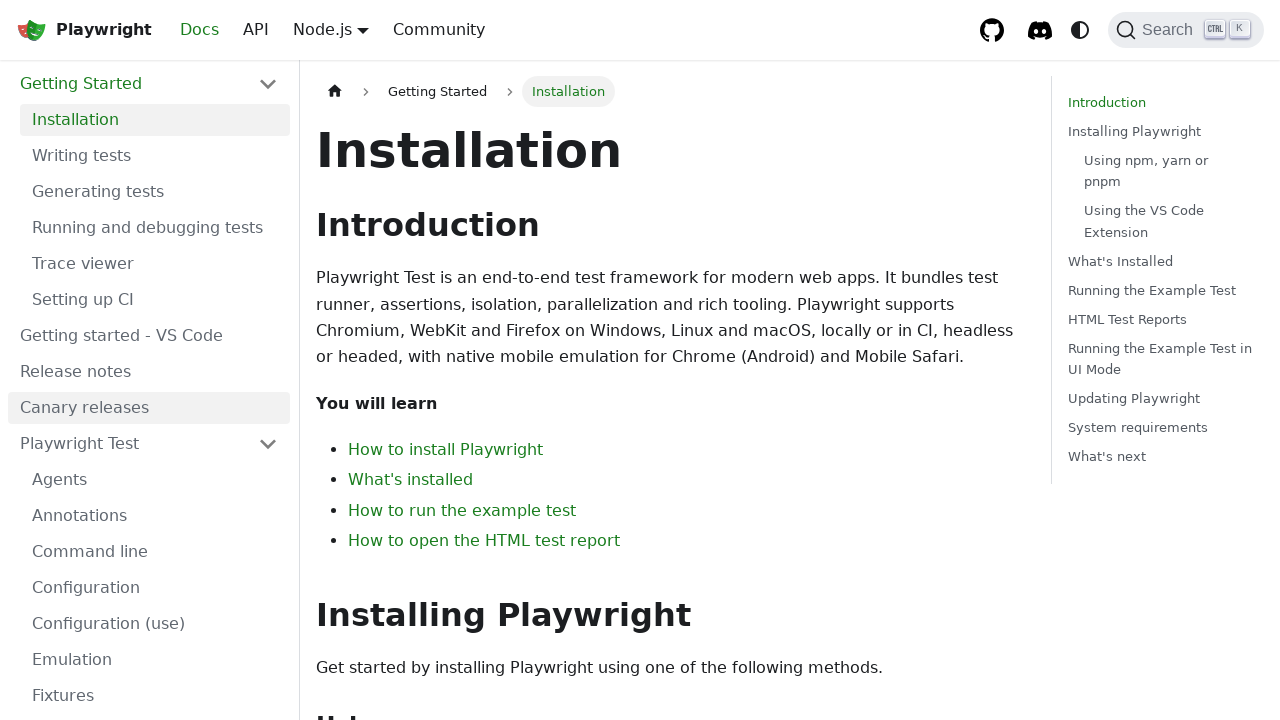